Tests JavaScript confirm dialog by clicking on JS Alerts link, triggering the second alert button, and dismissing the confirm dialog.

Starting URL: http://the-internet.herokuapp.com/

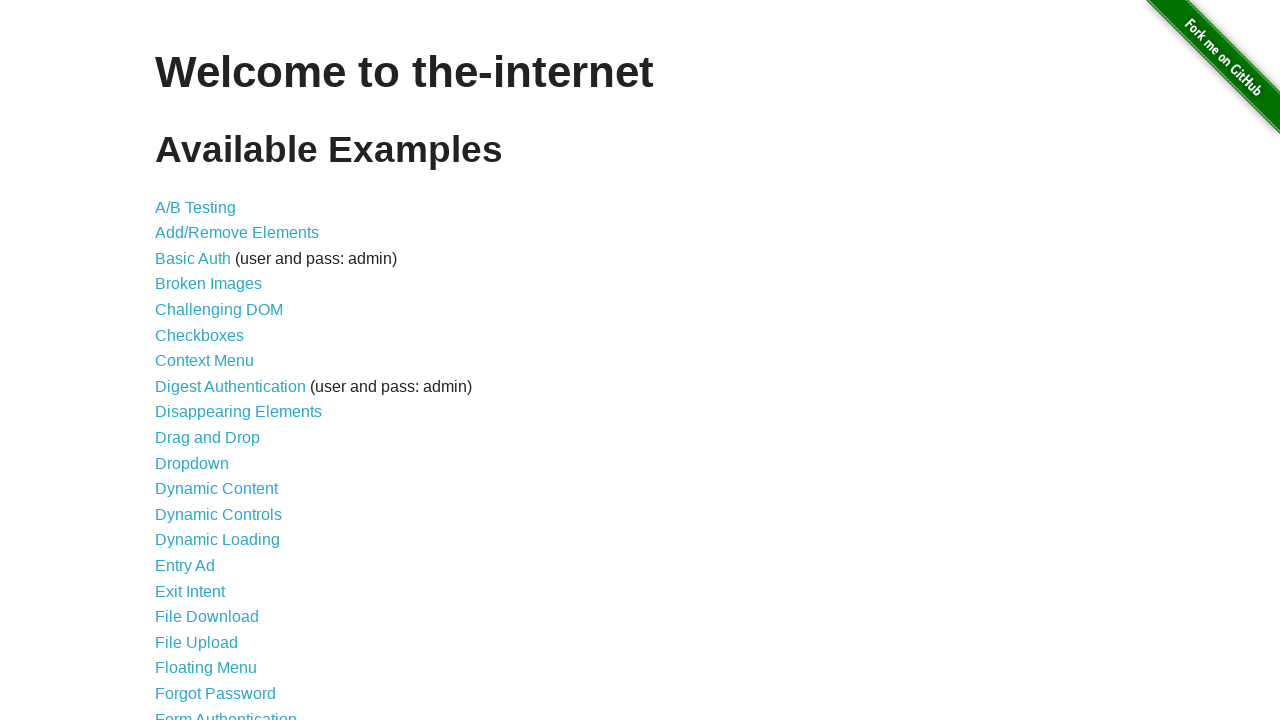

Navigated to the-internet.herokuapp.com
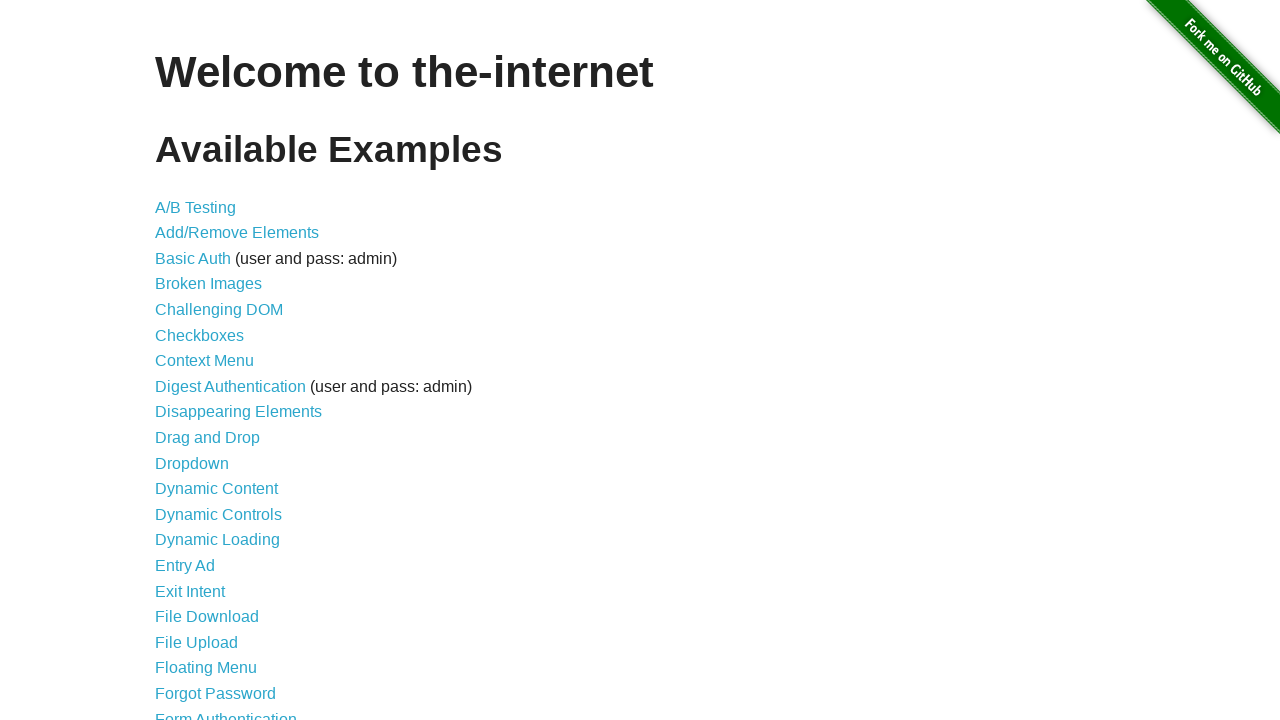

Clicked on JavaScript Alerts link at (214, 361) on text=JavaScript Alerts
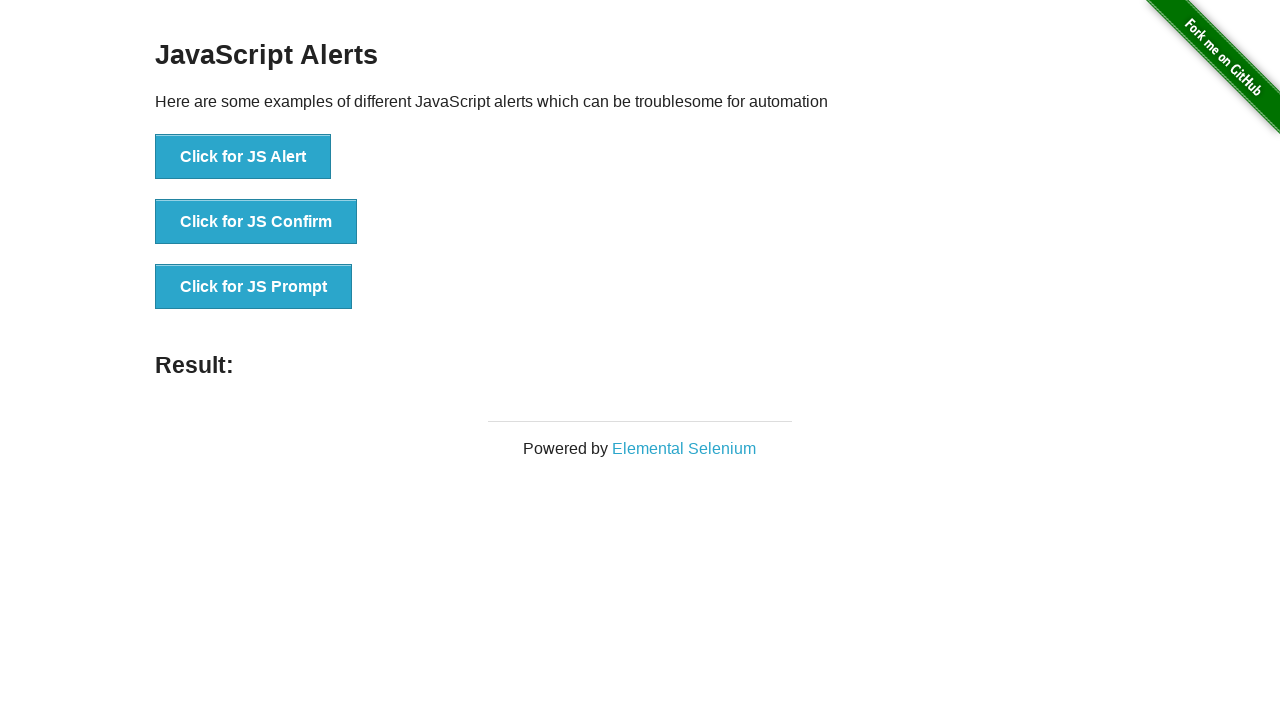

Set up dialog handler to dismiss confirm dialogs
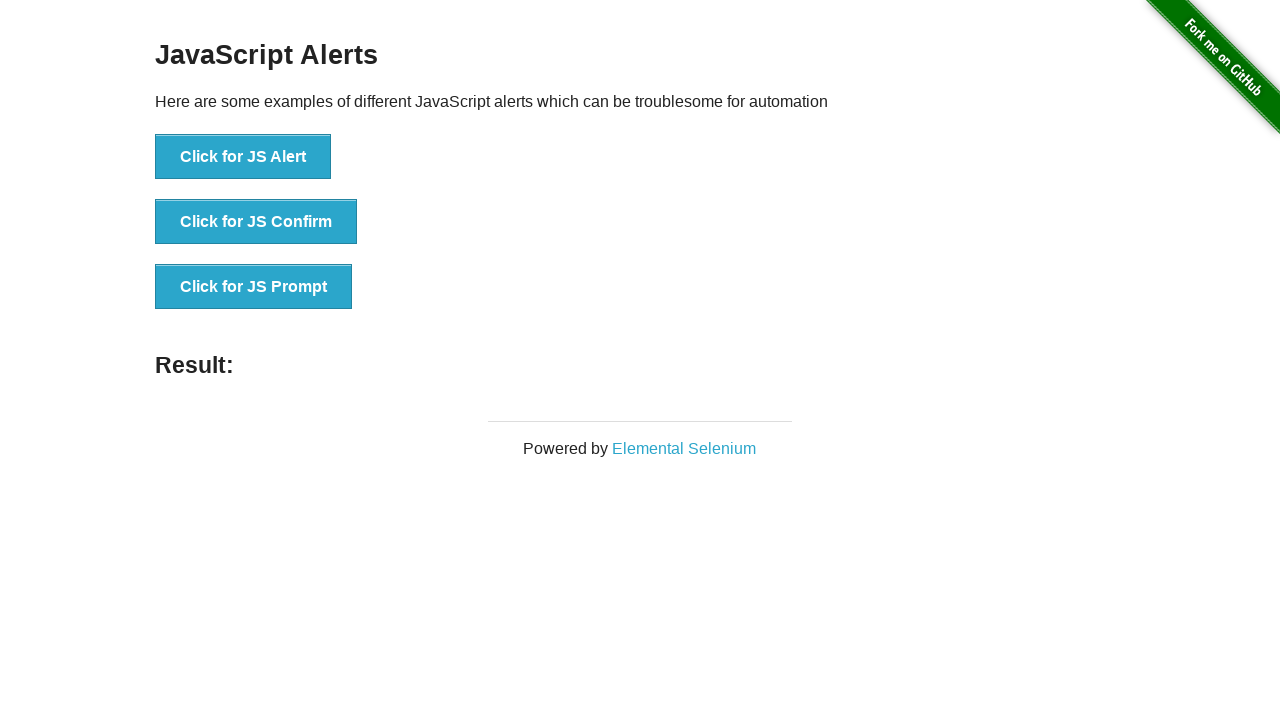

Clicked the second alert button to trigger confirm dialog at (256, 222) on .example > ul > li:nth-child(2) > button
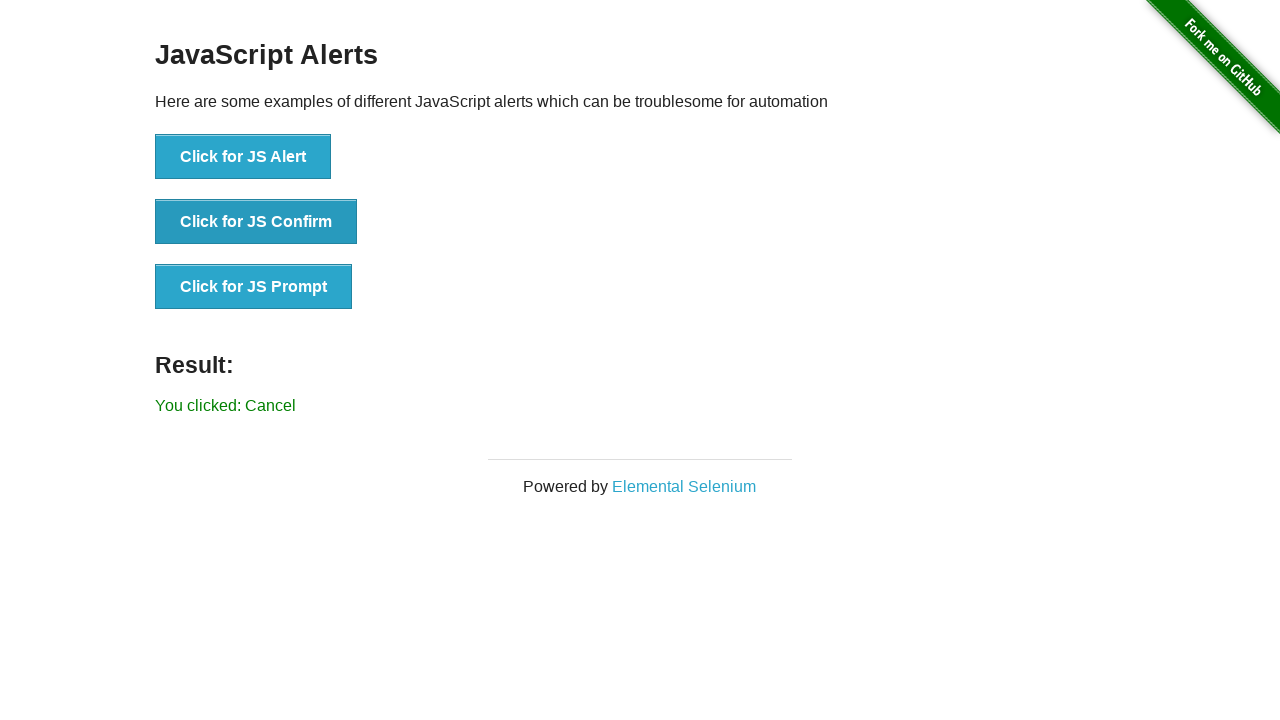

Waited for dialog to be dismissed and result to update
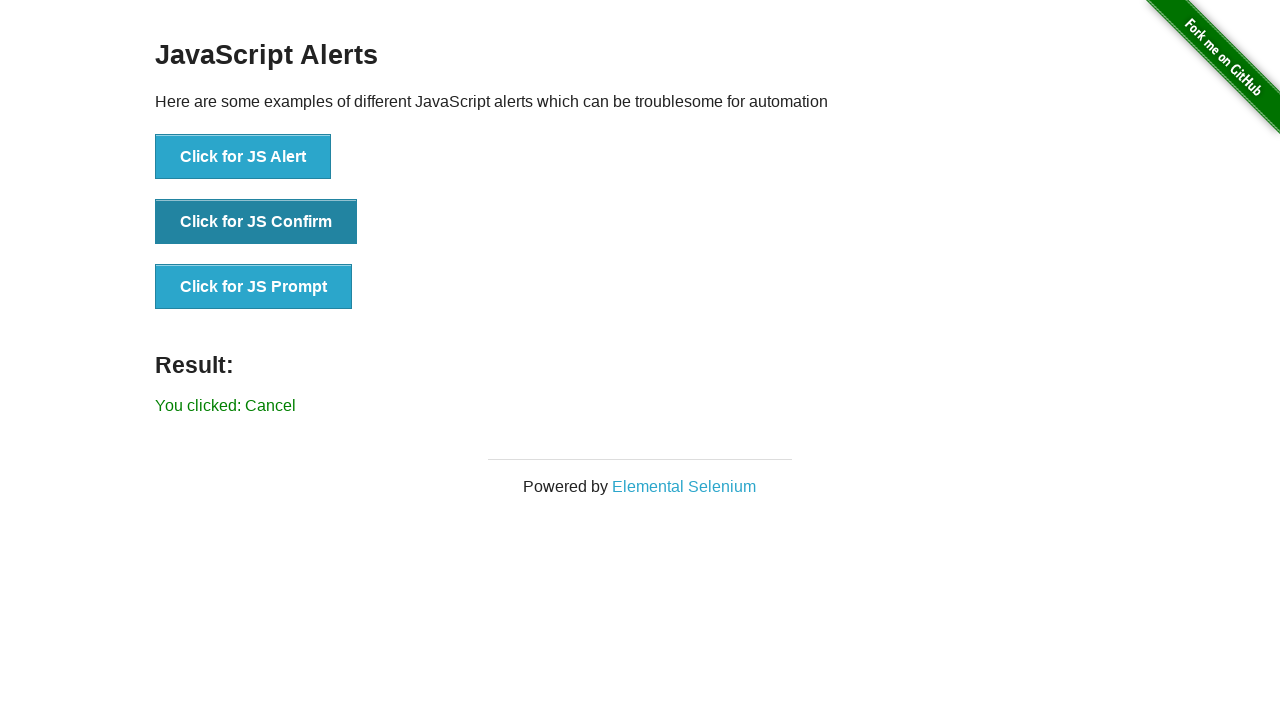

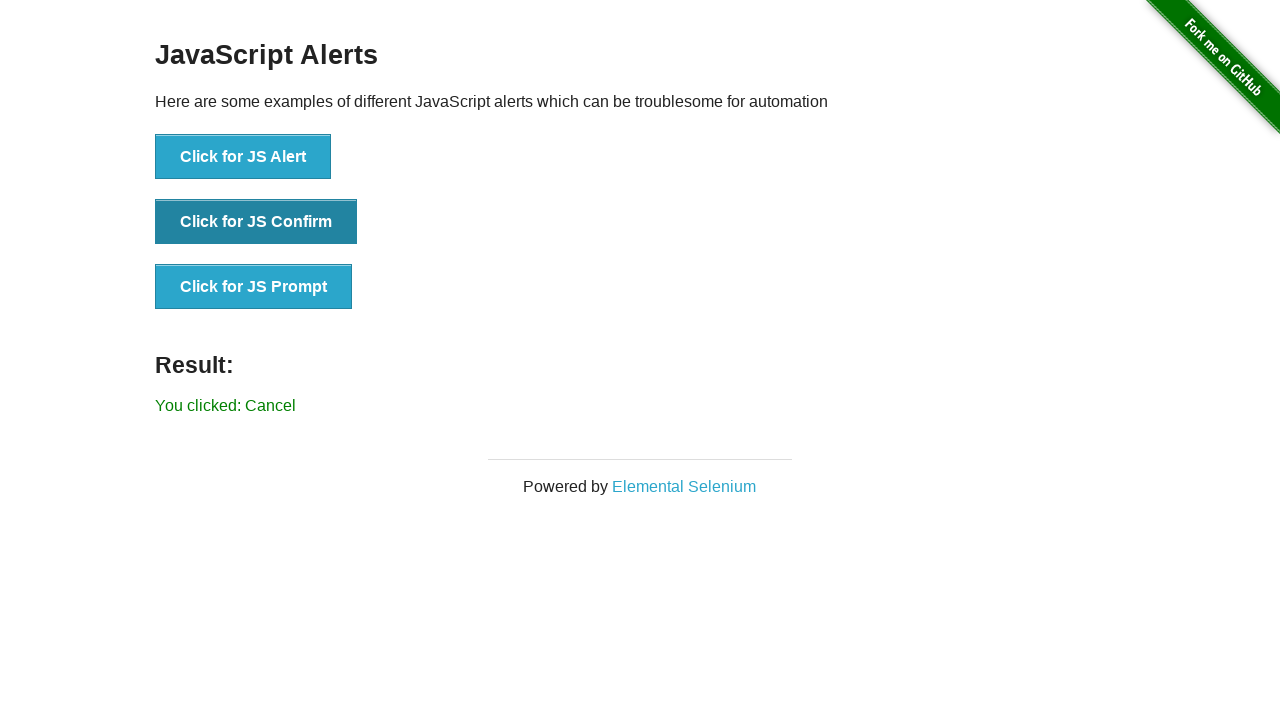